Tests a practice form by checking checkboxes, selecting a gender option, filling a password field, submitting the form, verifying success message, navigating to Shop, and adding a Nokia Edge product to cart.

Starting URL: https://rahulshettyacademy.com/angularpractice/

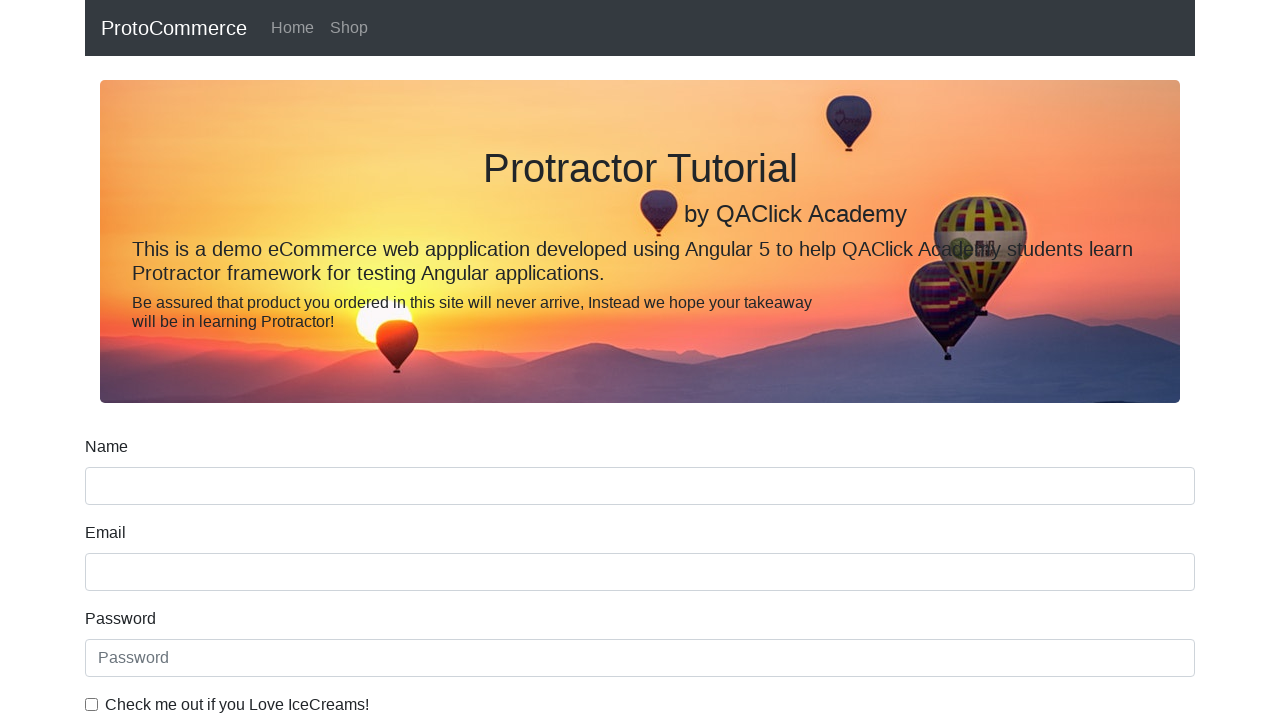

Checked 'Check me out if you Love IceCreams!' checkbox at (92, 704) on internal:label="Check me out if you Love IceCreams!"i
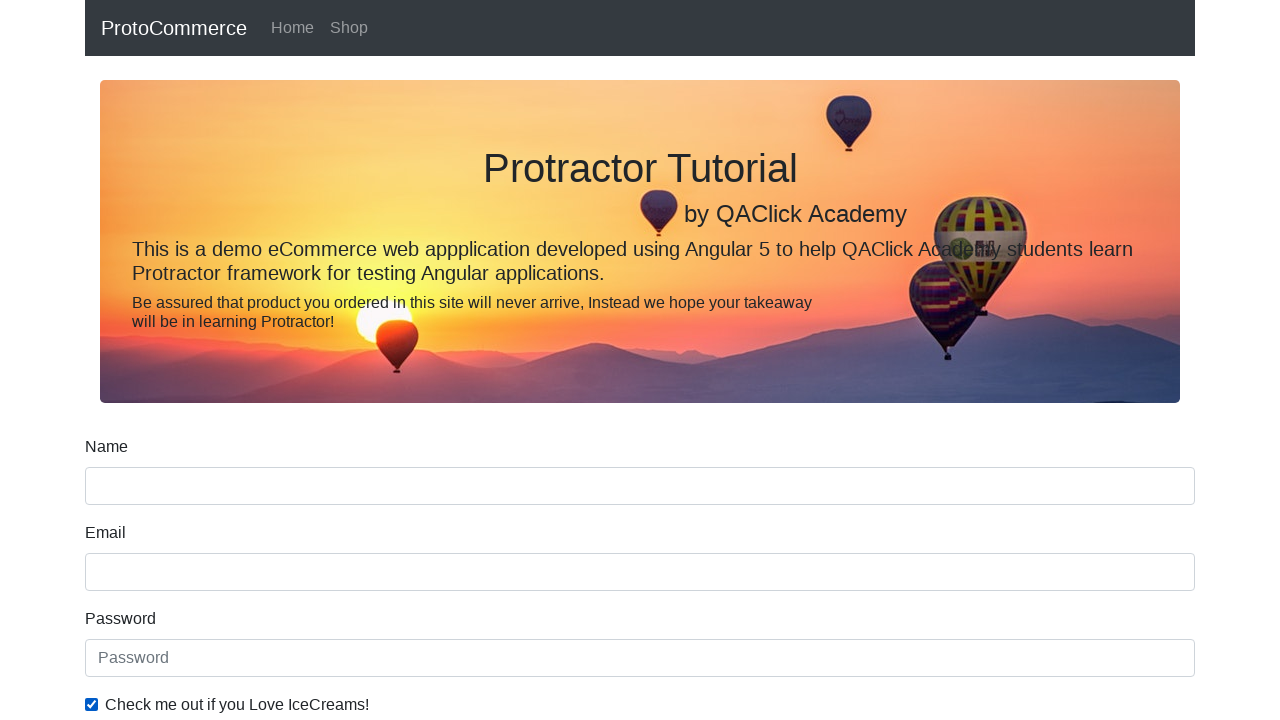

Selected 'Employed' radio button at (326, 360) on internal:label="Employed"i
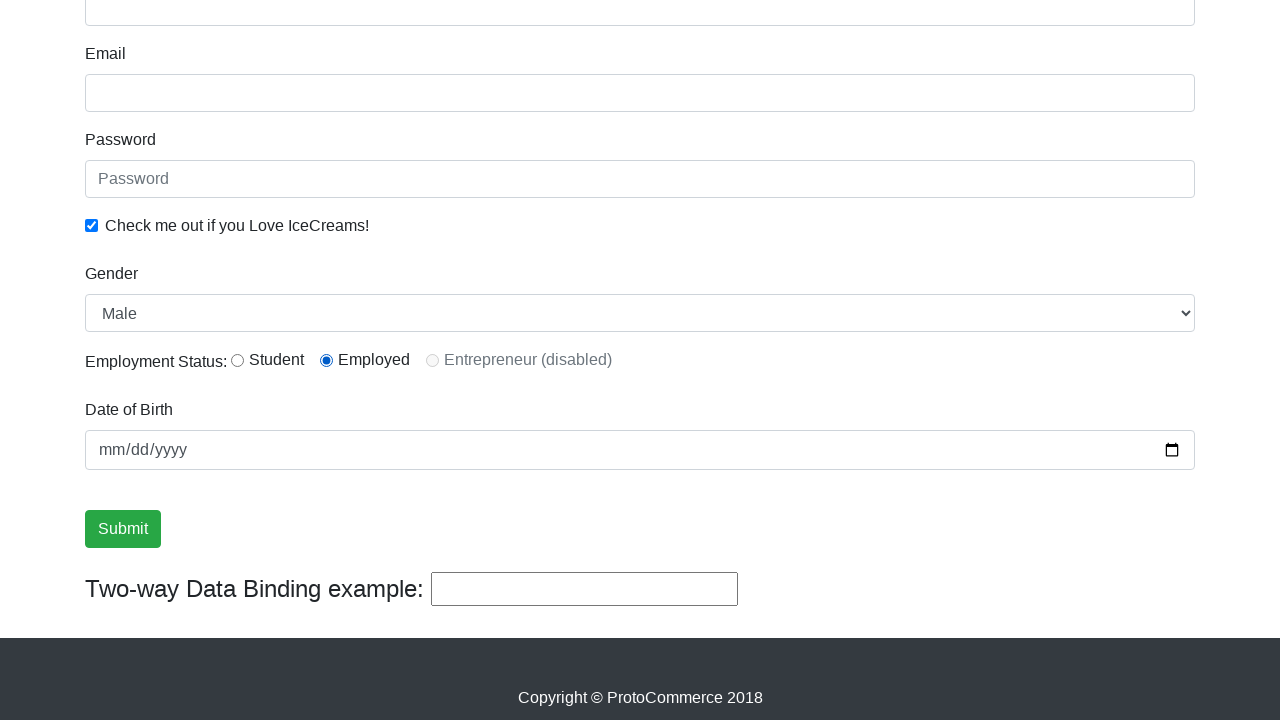

Selected 'Female' from Gender dropdown on internal:label="Gender"i
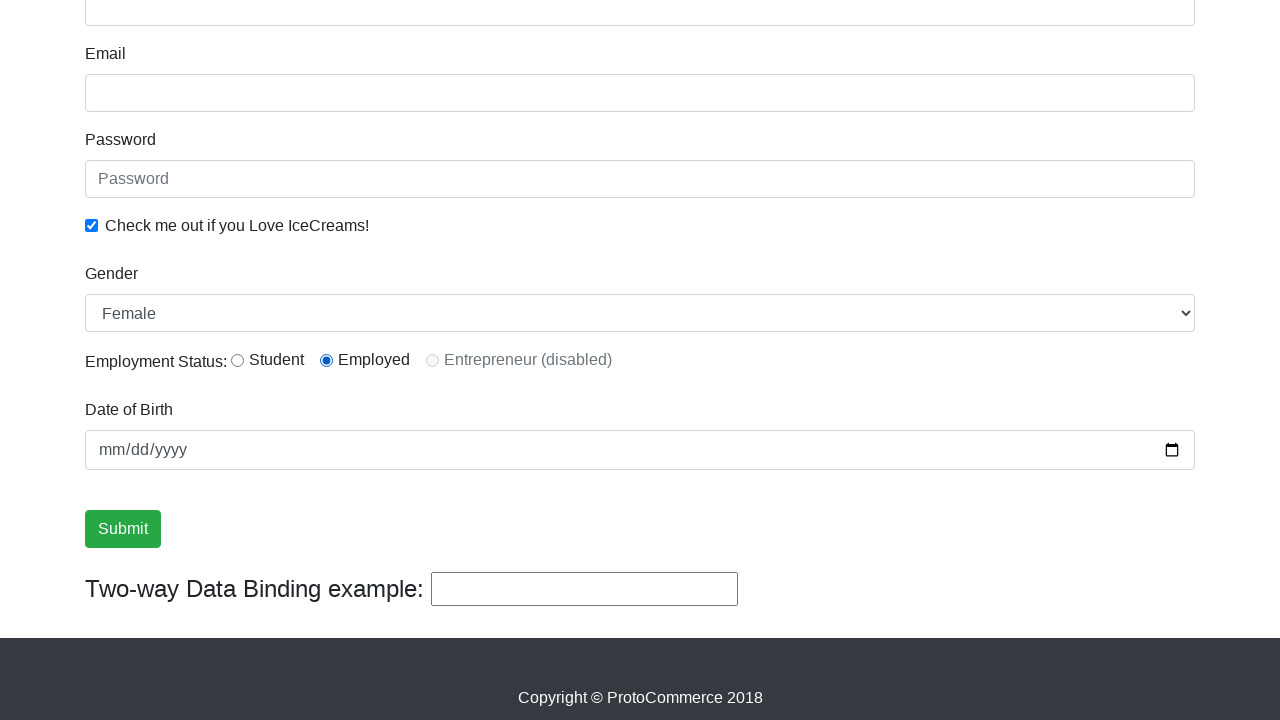

Filled password field with 'Admin@123' on internal:attr=[placeholder="Password"i]
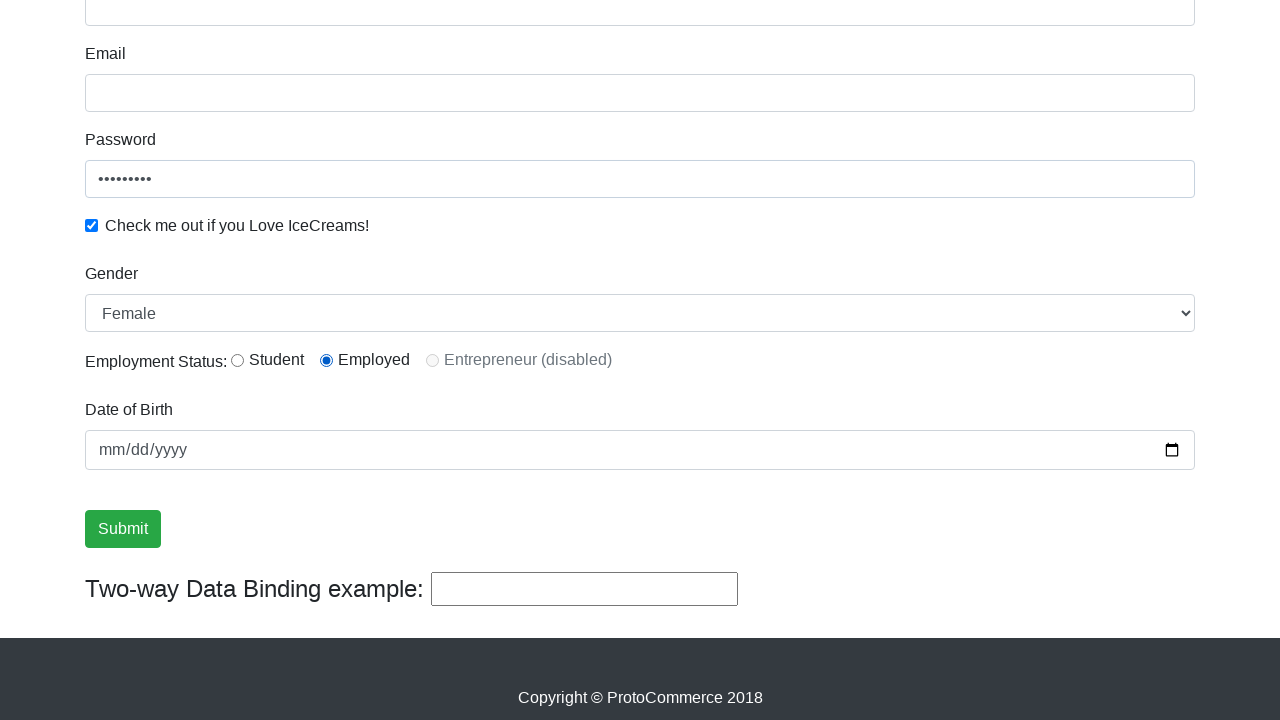

Clicked Submit button at (123, 529) on internal:role=button[name="Submit"i]
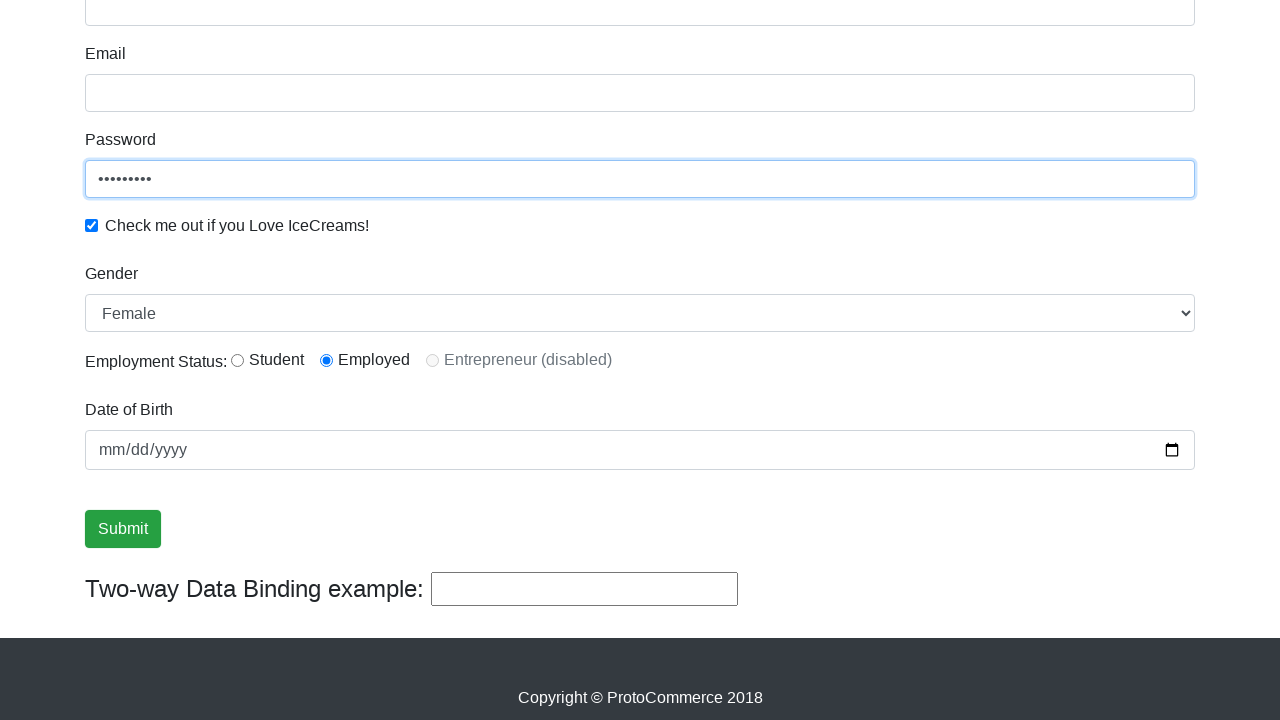

Verified success message is visible
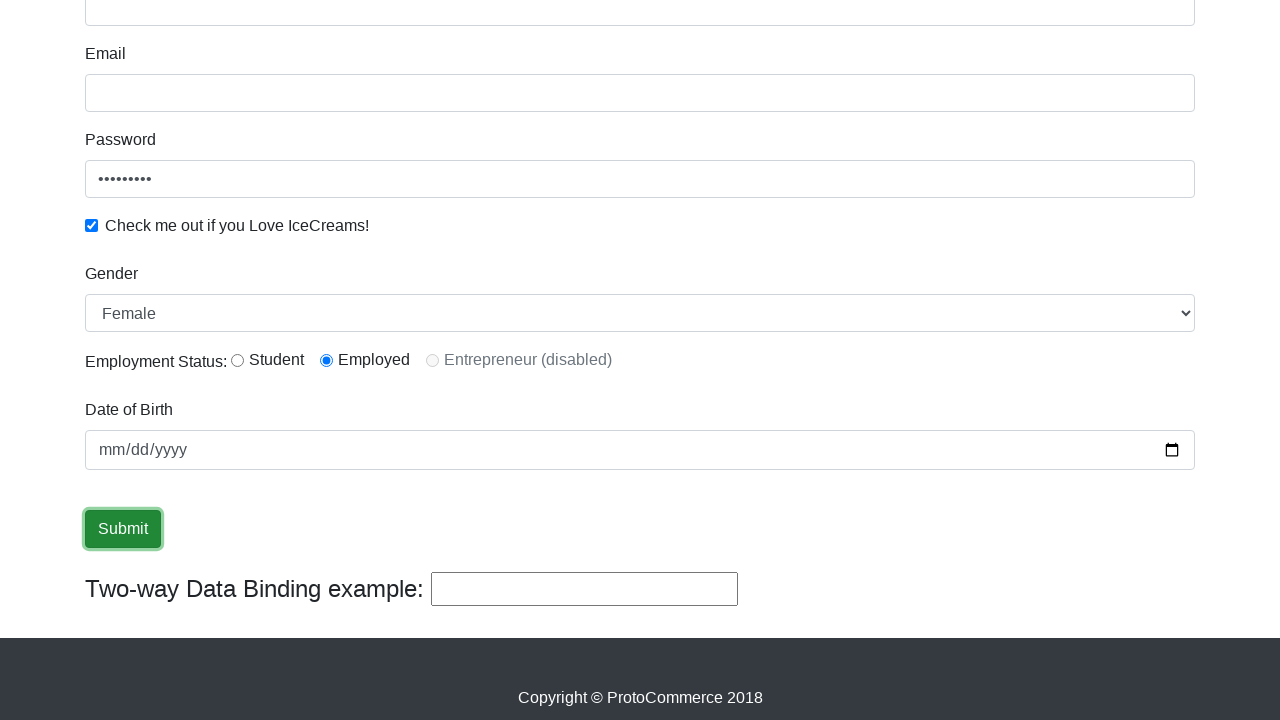

Clicked on Shop link to navigate to shop page at (349, 28) on internal:role=link[name="Shop"i]
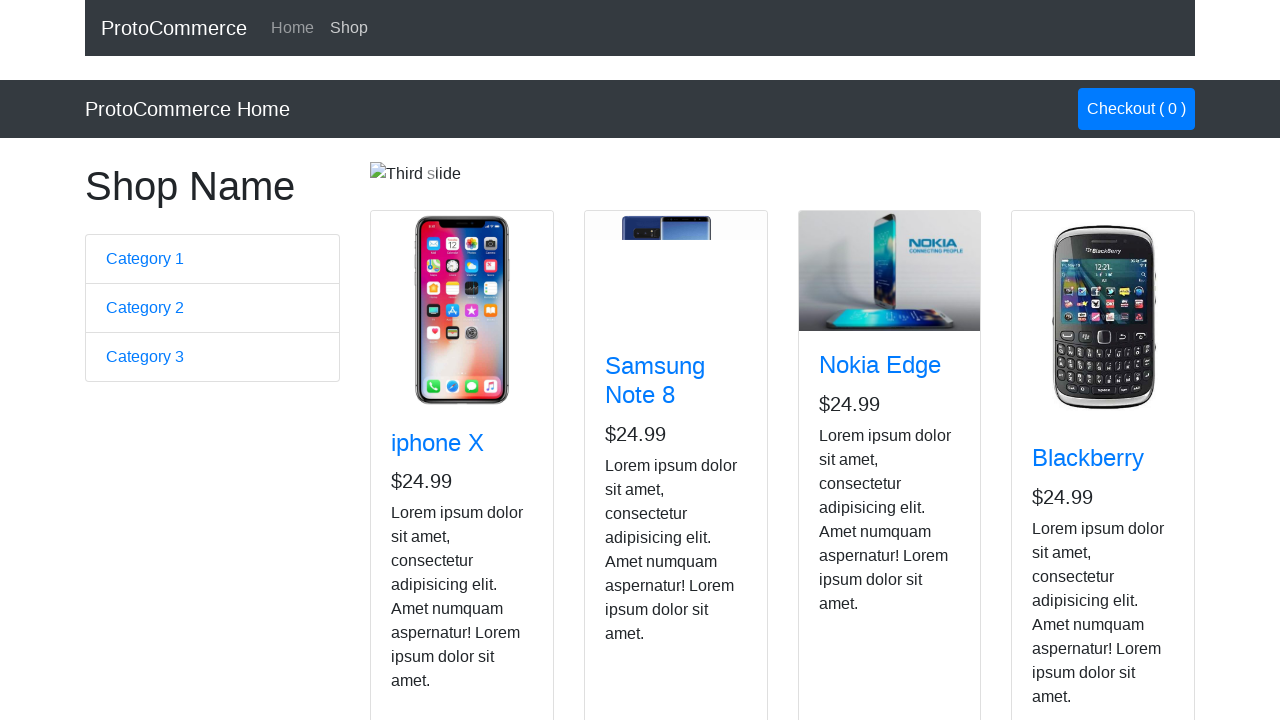

Added Nokia Edge product to cart at (854, 528) on app-card >> internal:has-text="Nokia Edge"i >> internal:role=button
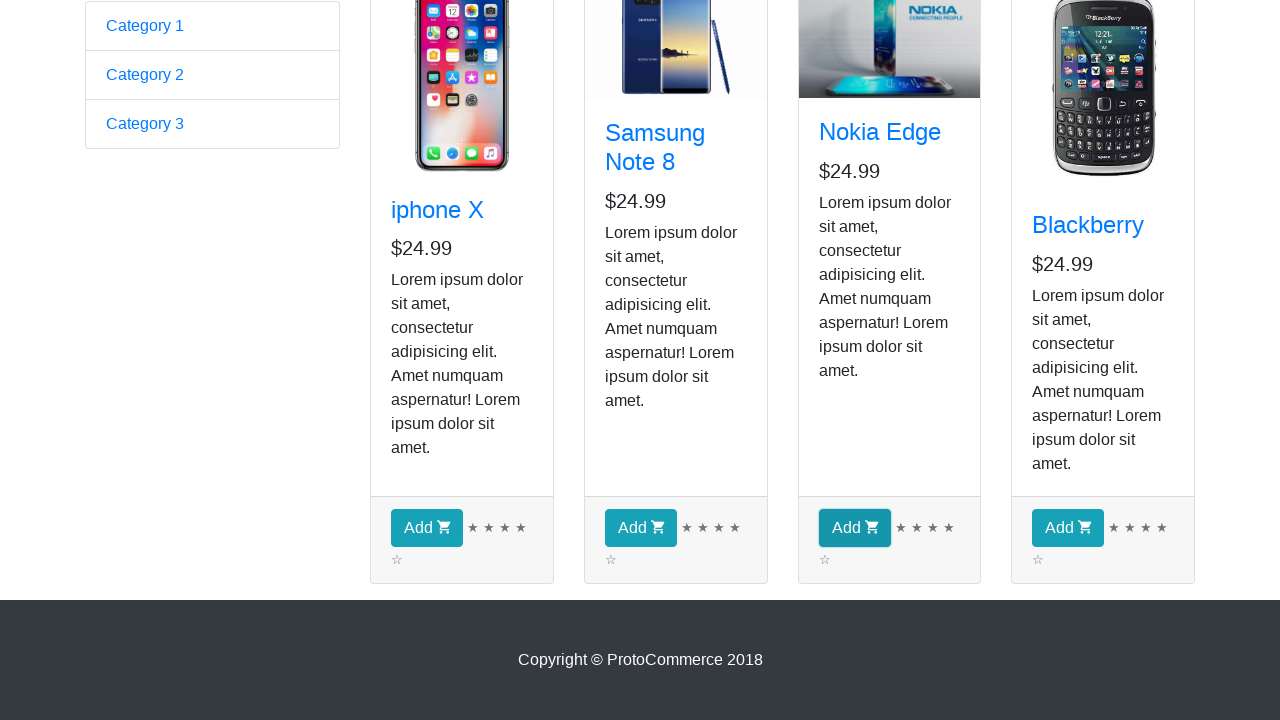

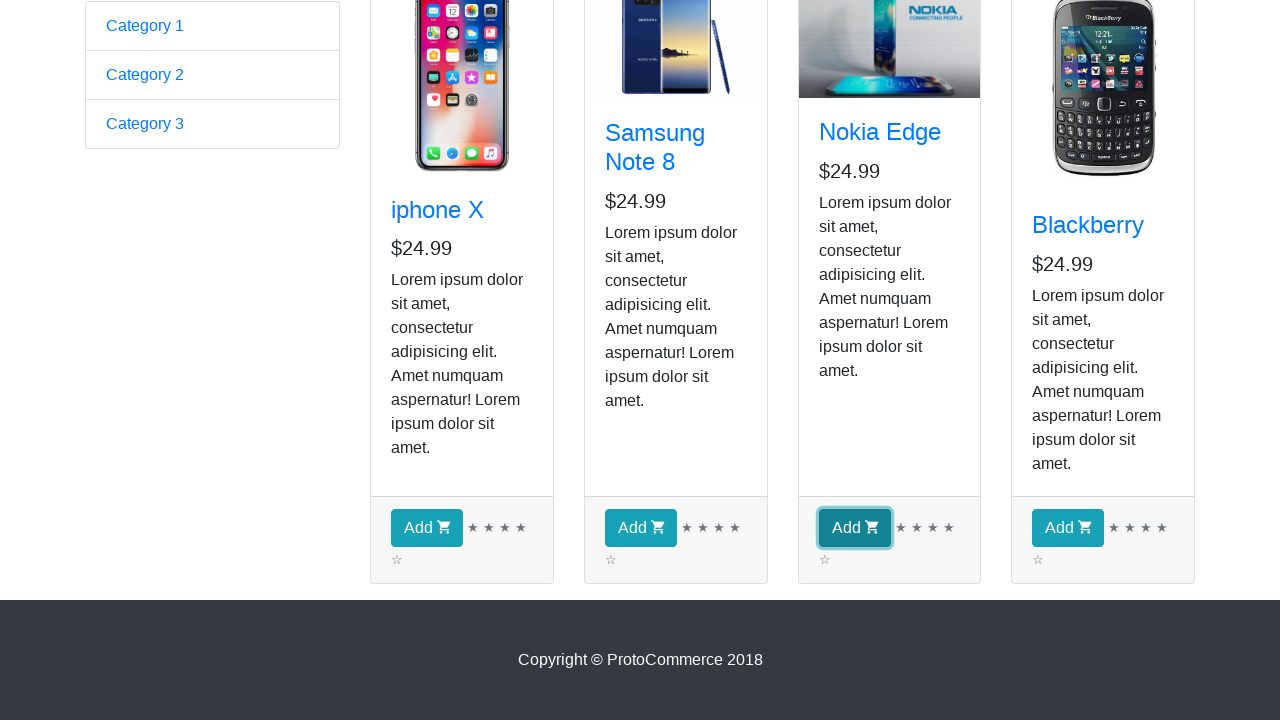